Tests file download functionality by navigating to a download page and clicking on a download link to trigger a file download.

Starting URL: https://the-internet.herokuapp.com/download

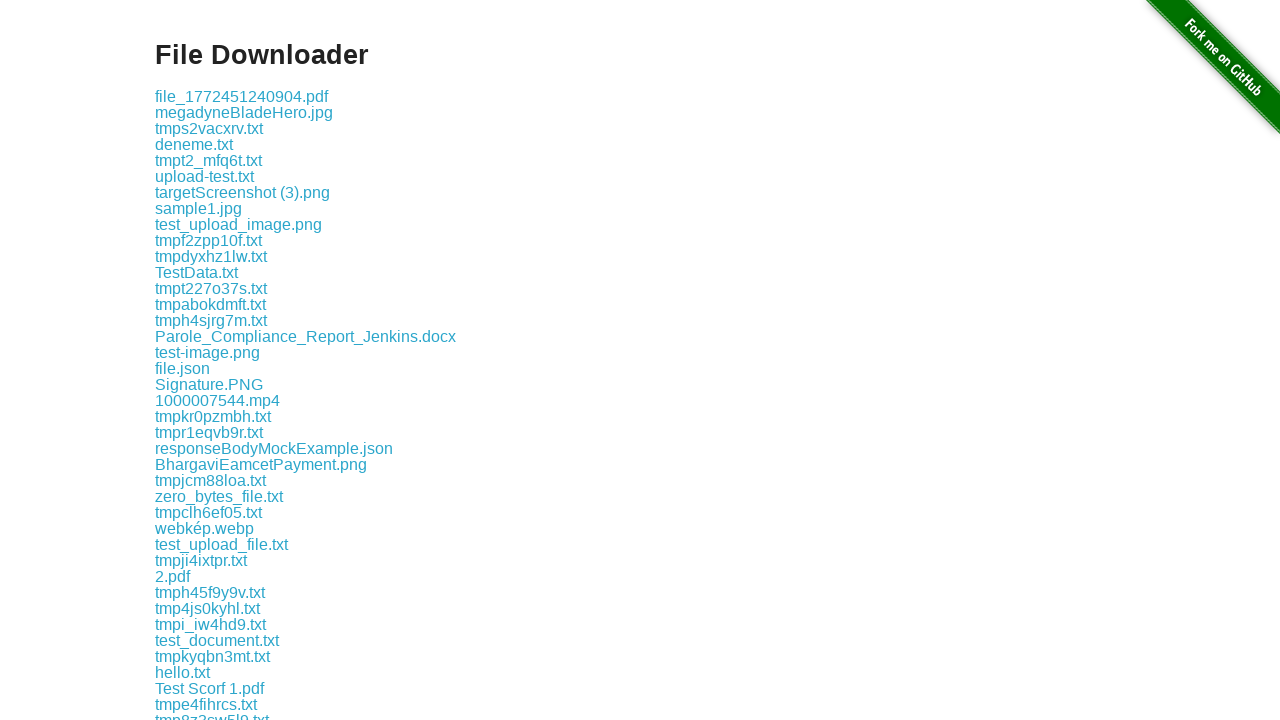

Clicked the first download link at (242, 96) on .example a >> nth=0
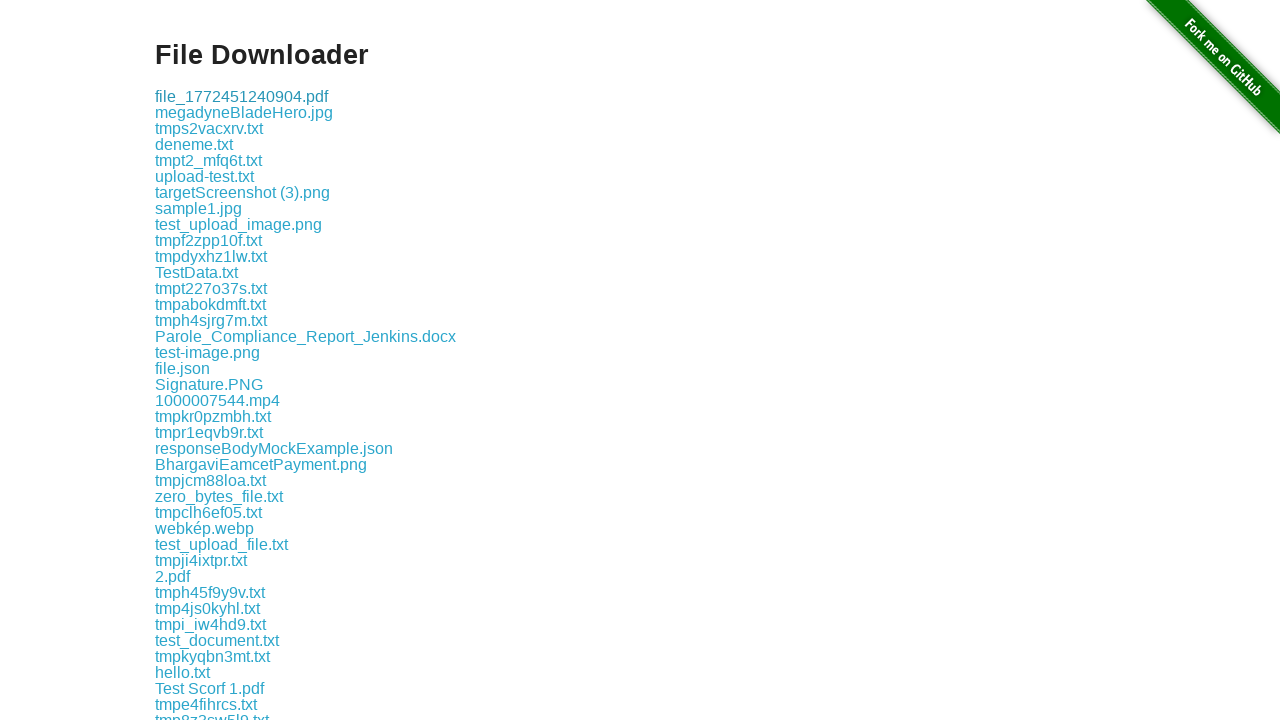

Download link selector confirmed visible on page
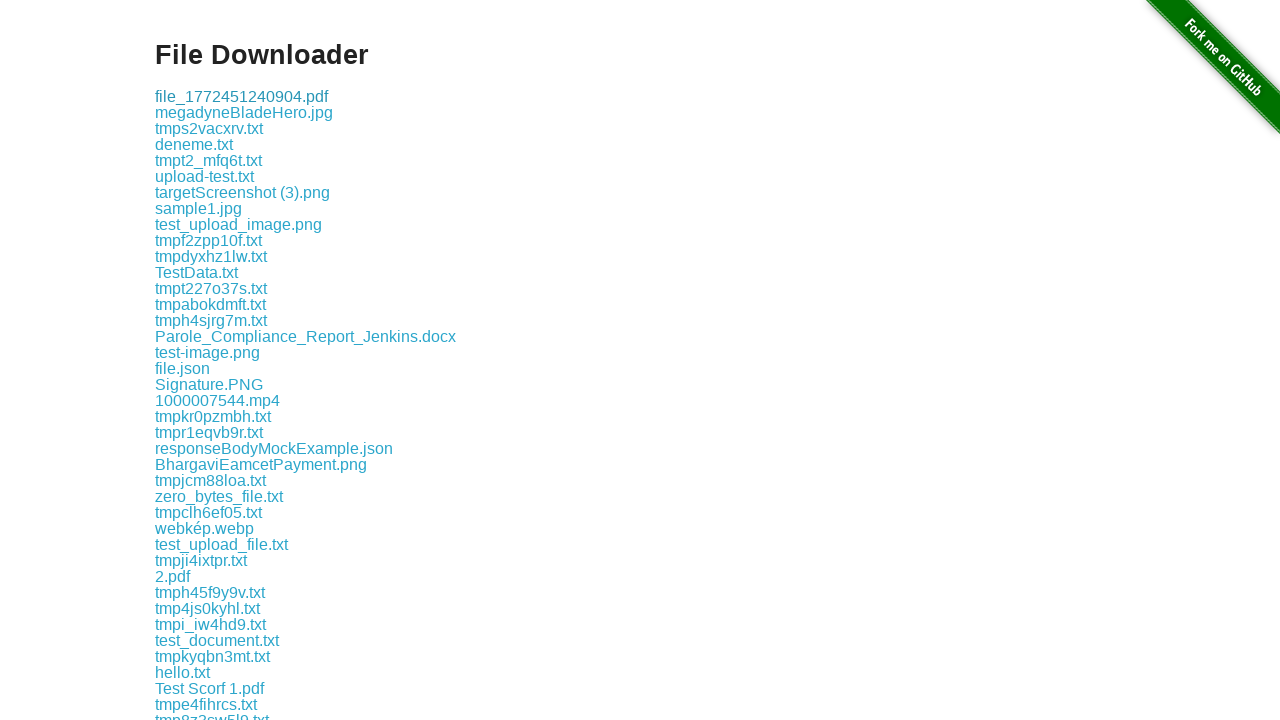

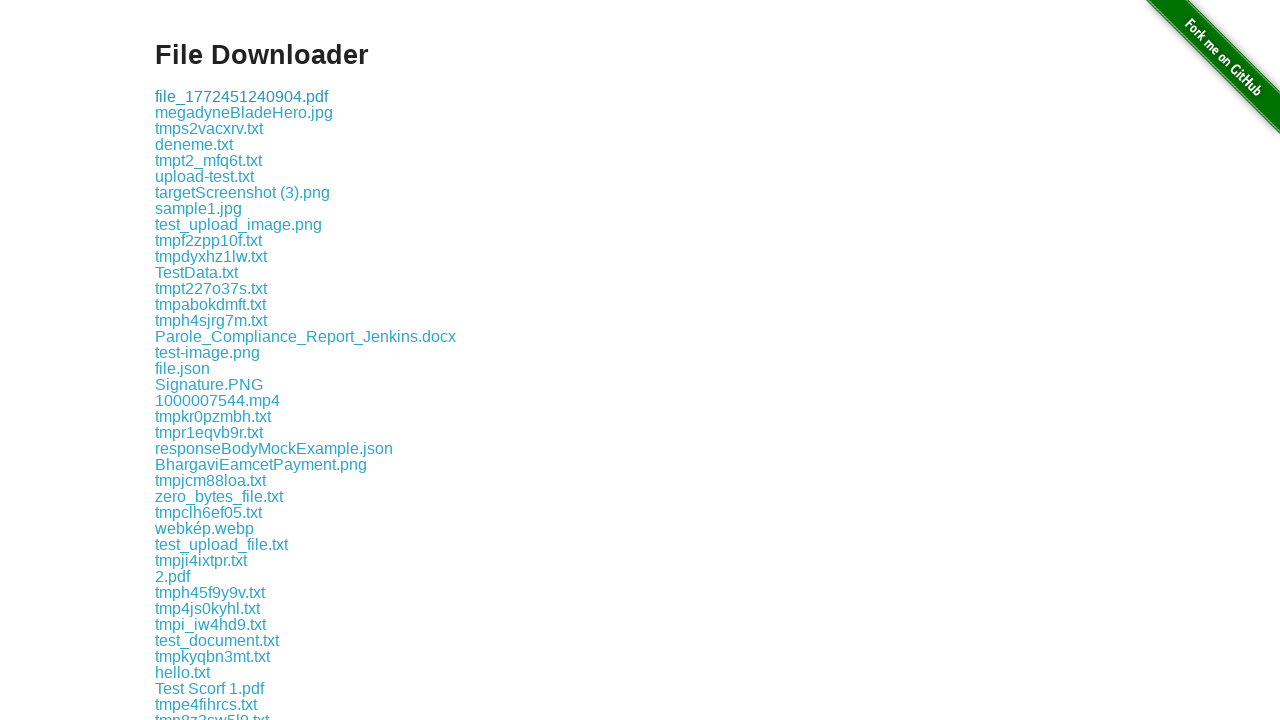